Navigates to login form and verifies the h2 heading text is correct

Starting URL: https://the-internet.herokuapp.com/

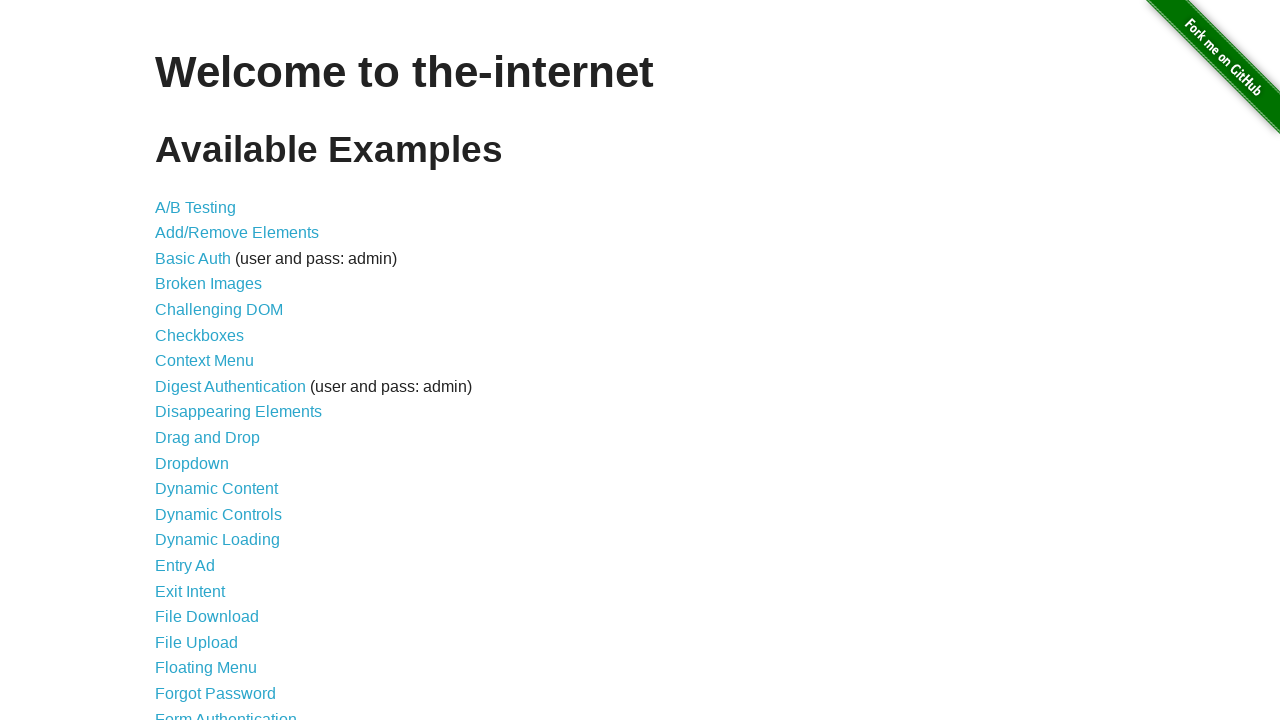

Clicked on Form Authentication link at (226, 712) on xpath=//a[contains(text(), 'Form Authentication')]
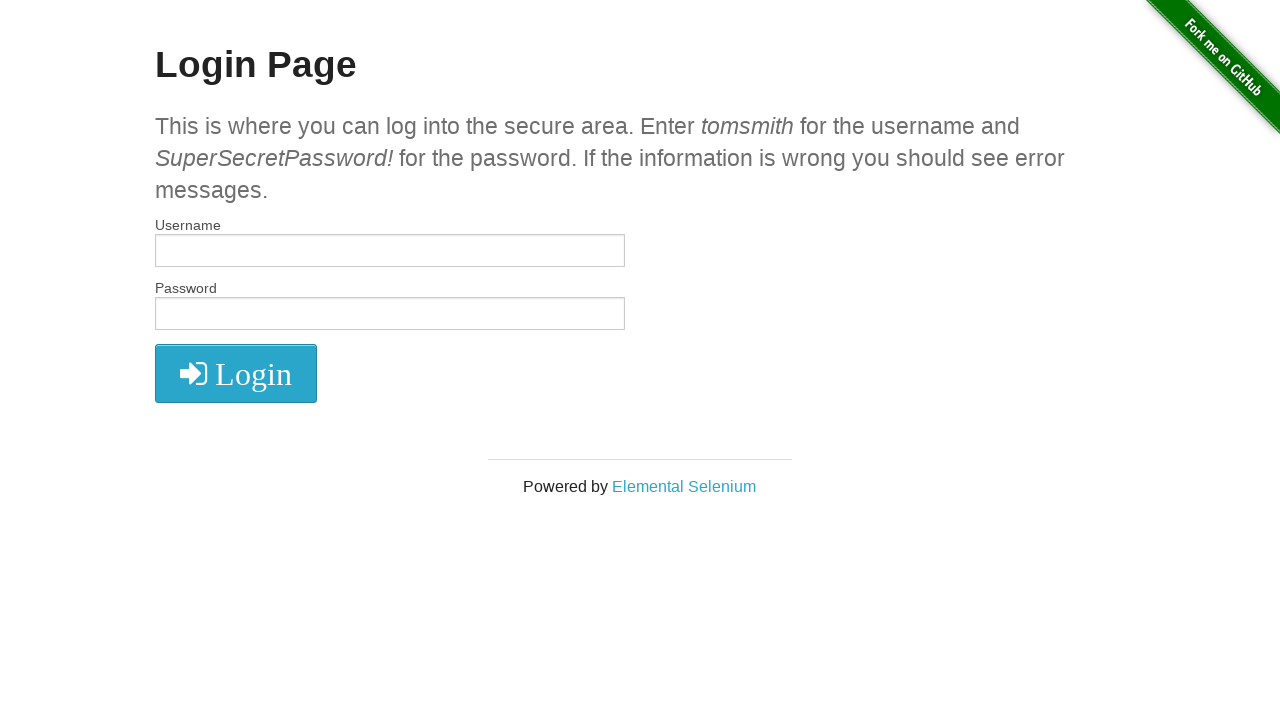

Located h2 heading element
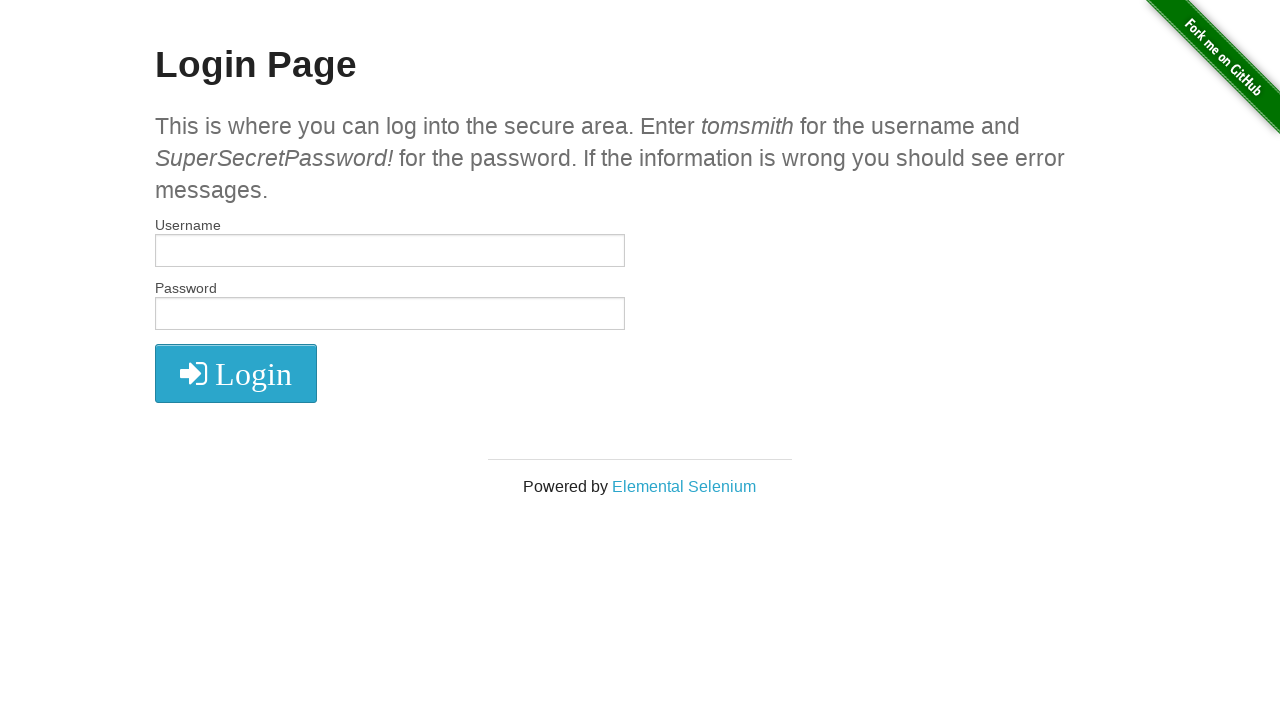

Verified h2 heading text is 'Login Page'
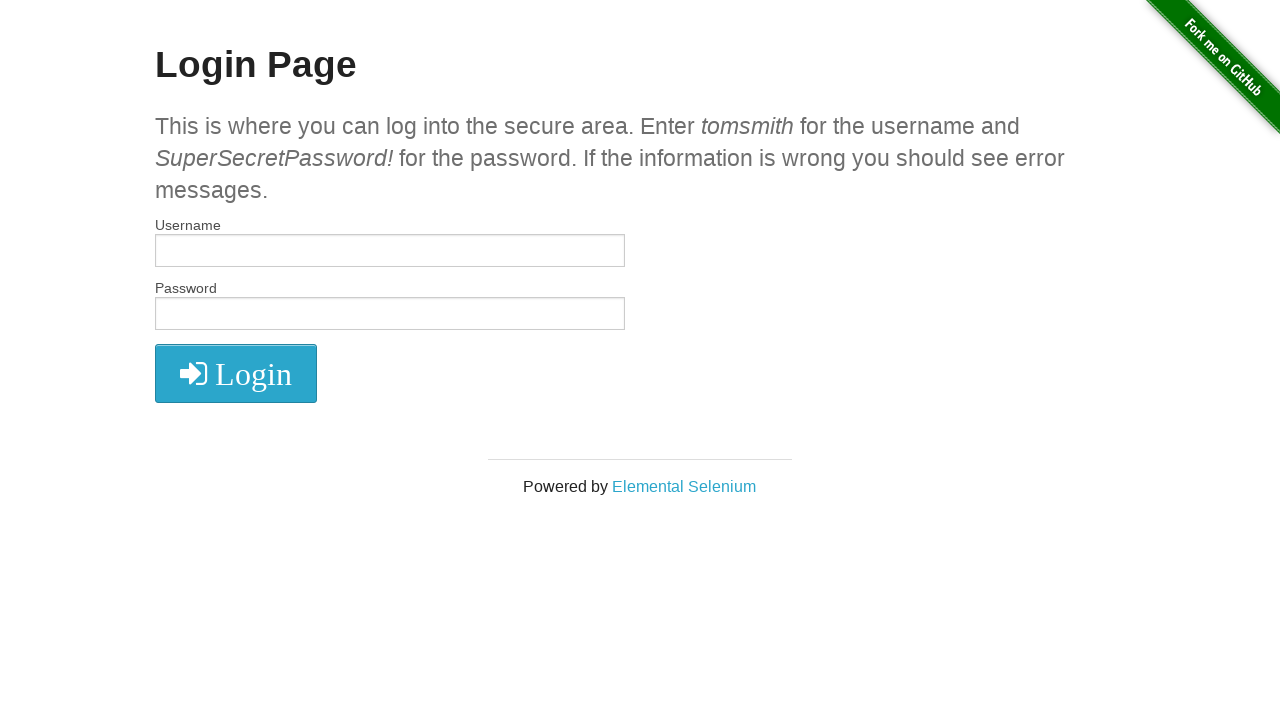

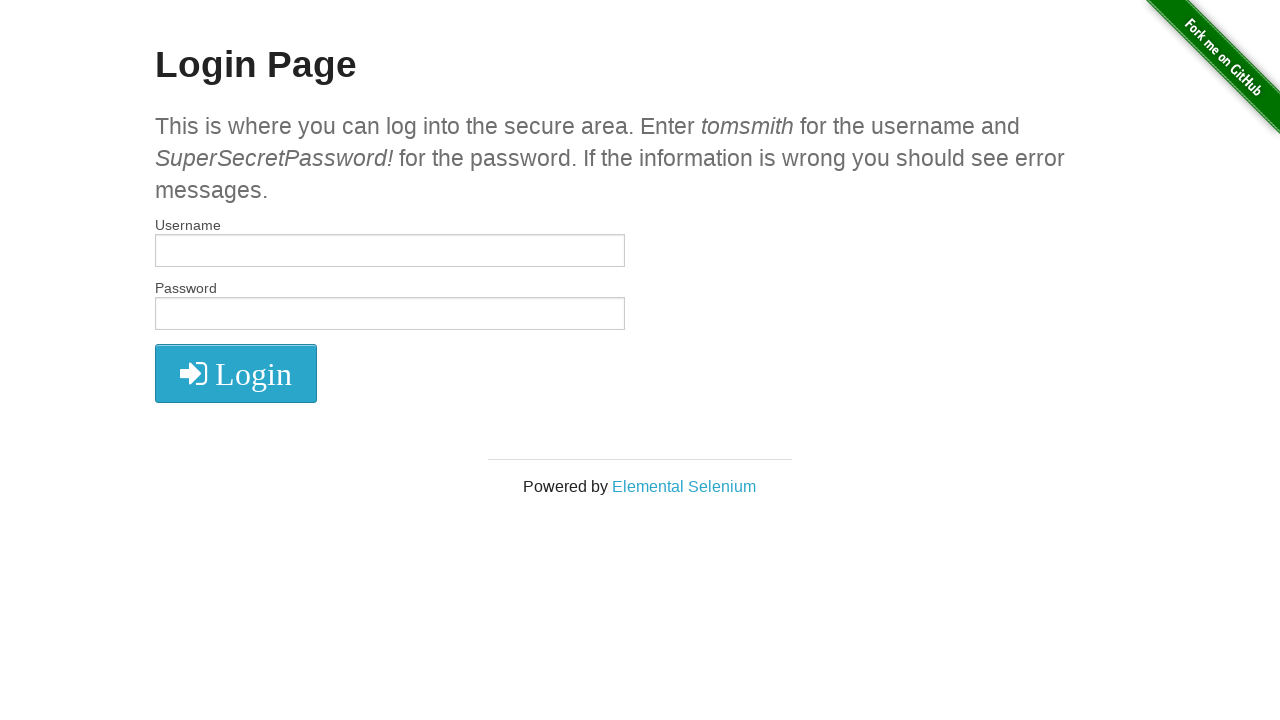